Tests that the counter displays the current number of todo items

Starting URL: https://demo.playwright.dev/todomvc

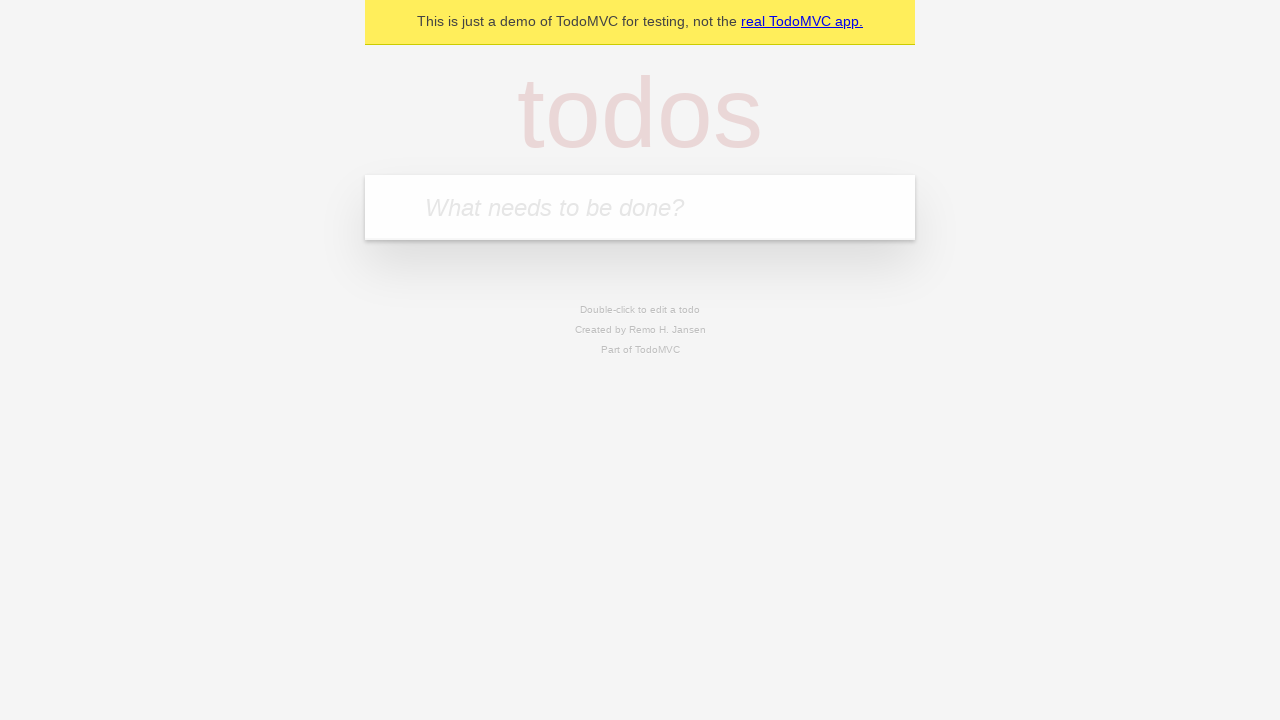

Located the todo input field with placeholder 'What needs to be done?'
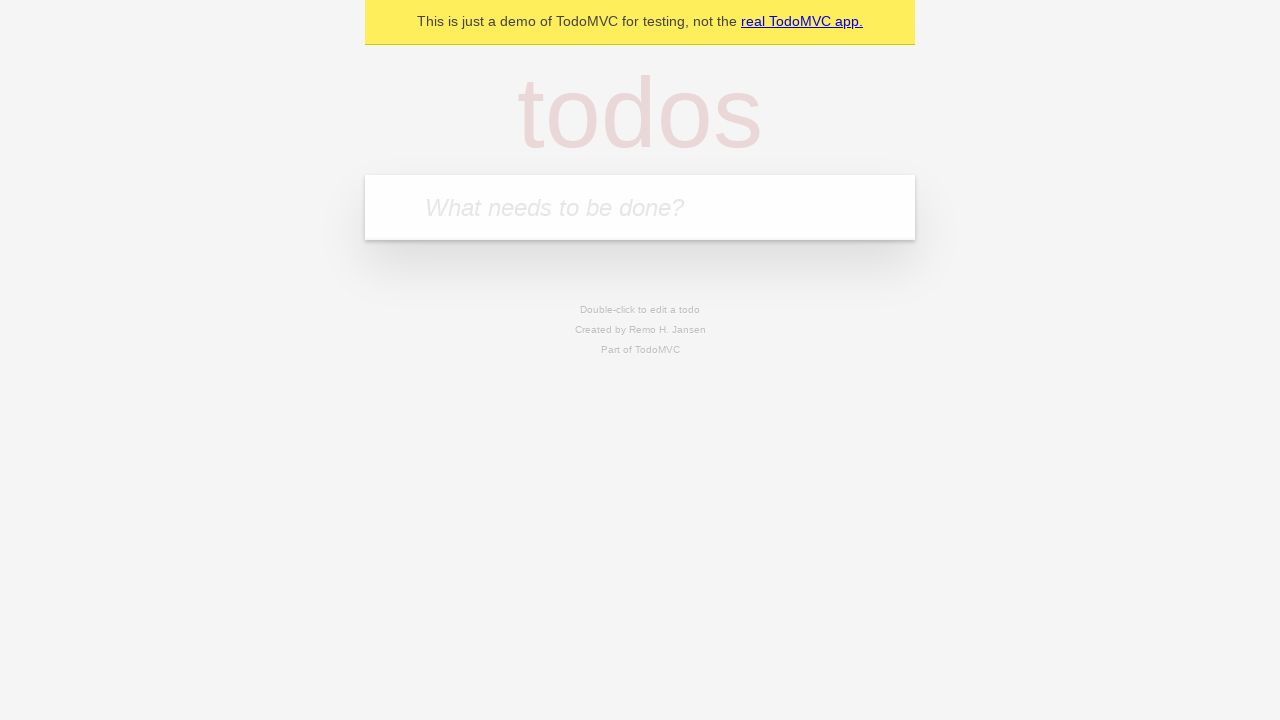

Filled todo input with 'buy some cheese' on internal:attr=[placeholder="What needs to be done?"i]
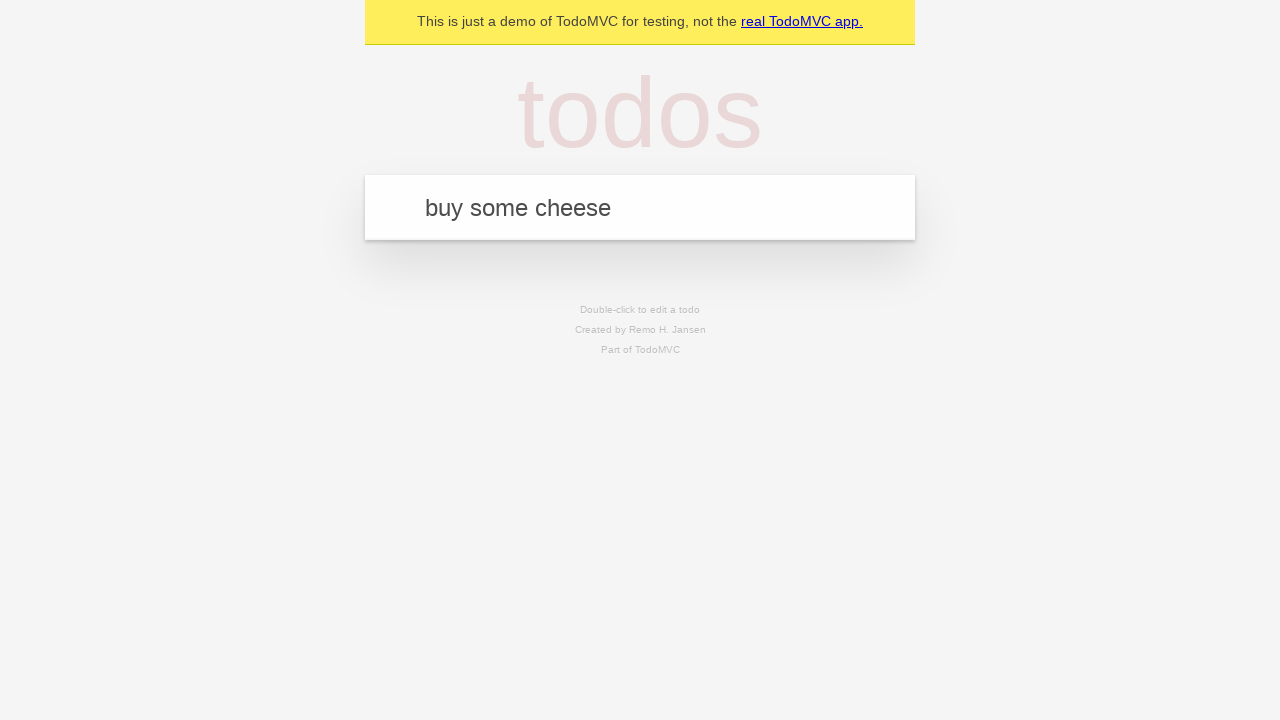

Pressed Enter to create first todo item on internal:attr=[placeholder="What needs to be done?"i]
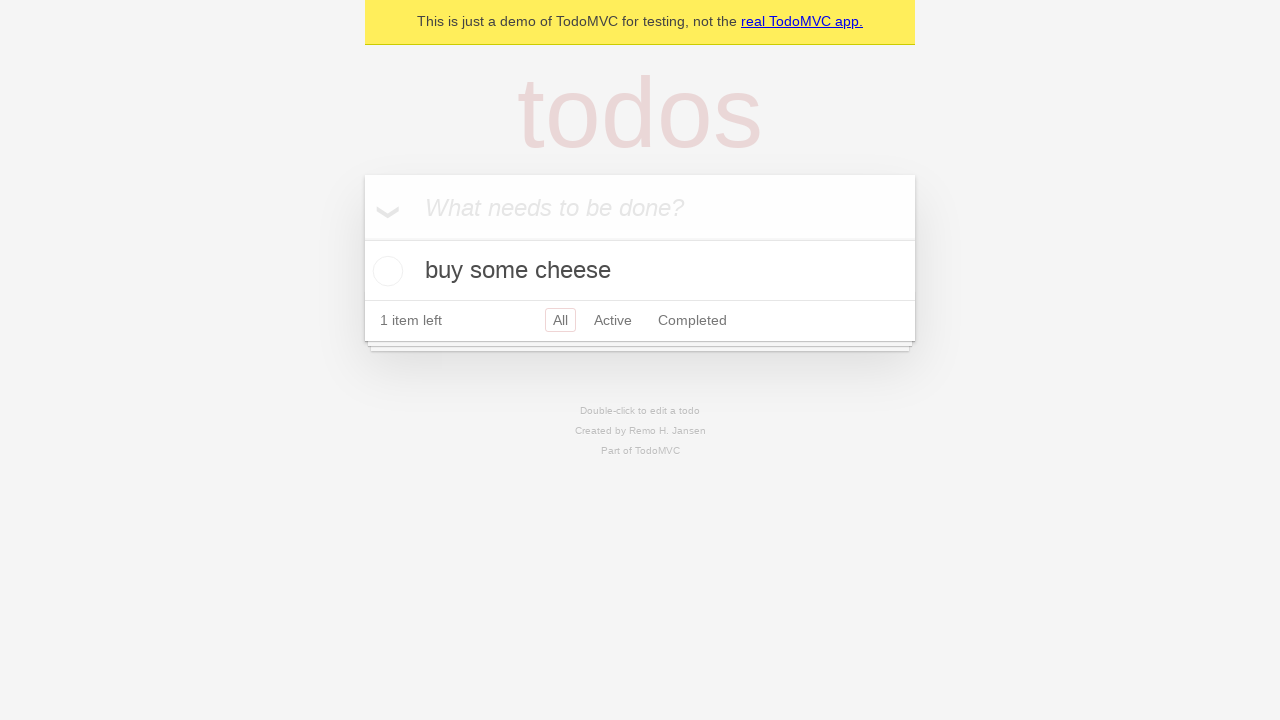

Todo counter element loaded after first item created
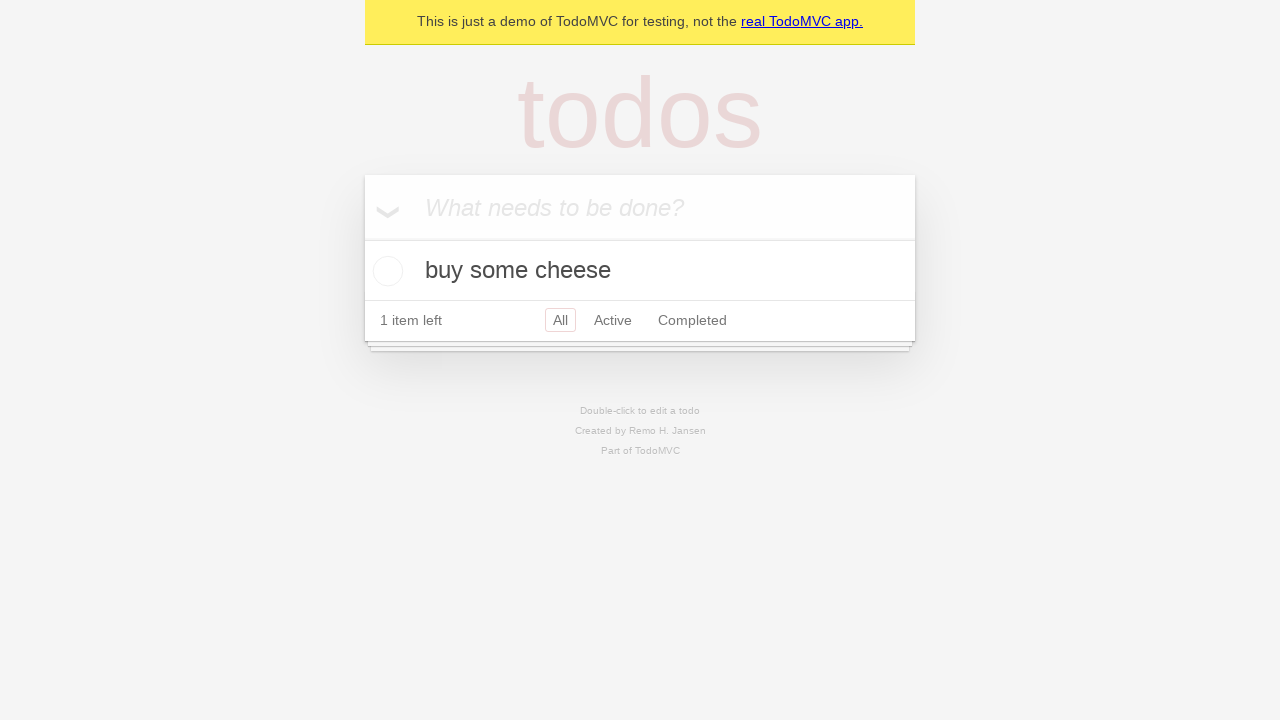

Filled todo input with 'feed the cat' on internal:attr=[placeholder="What needs to be done?"i]
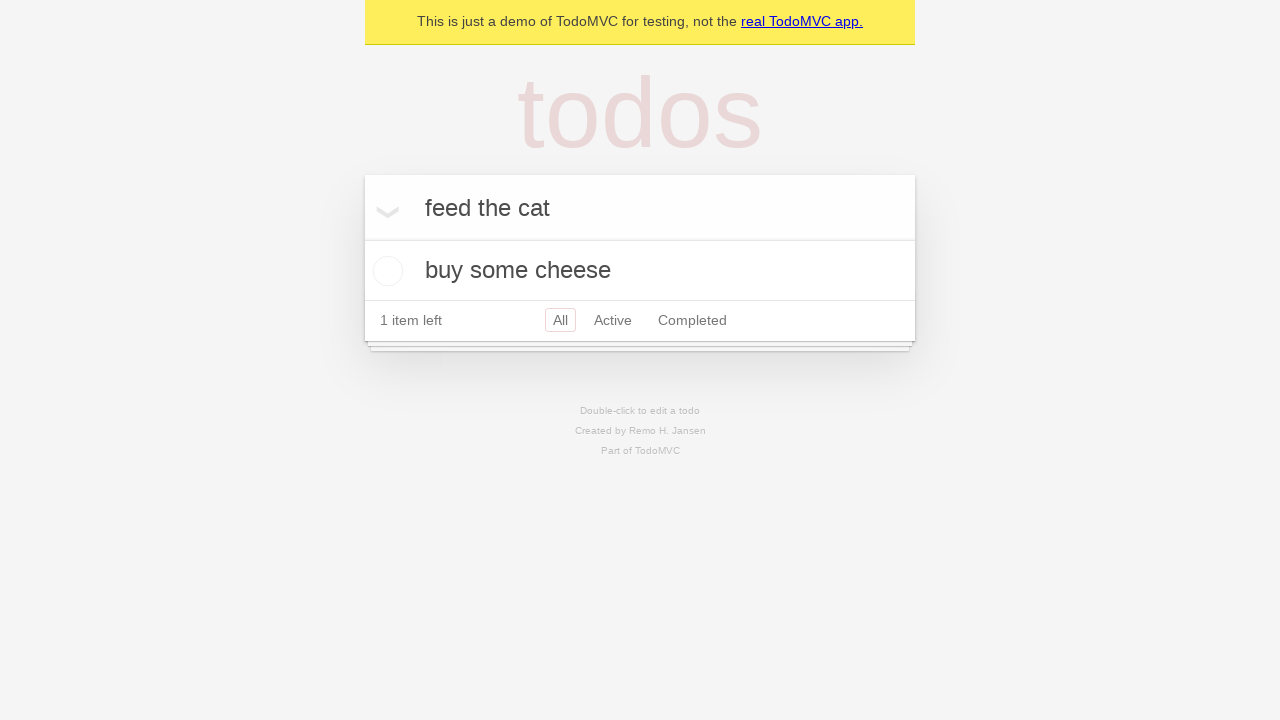

Pressed Enter to create second todo item on internal:attr=[placeholder="What needs to be done?"i]
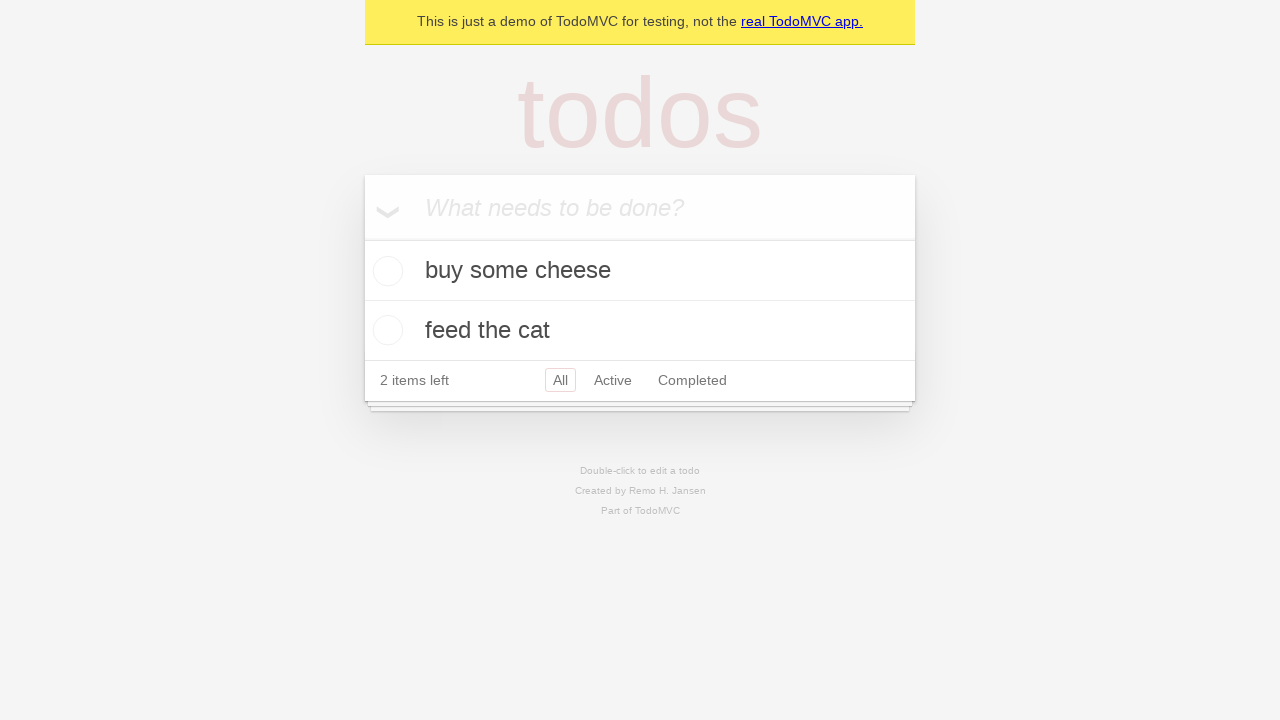

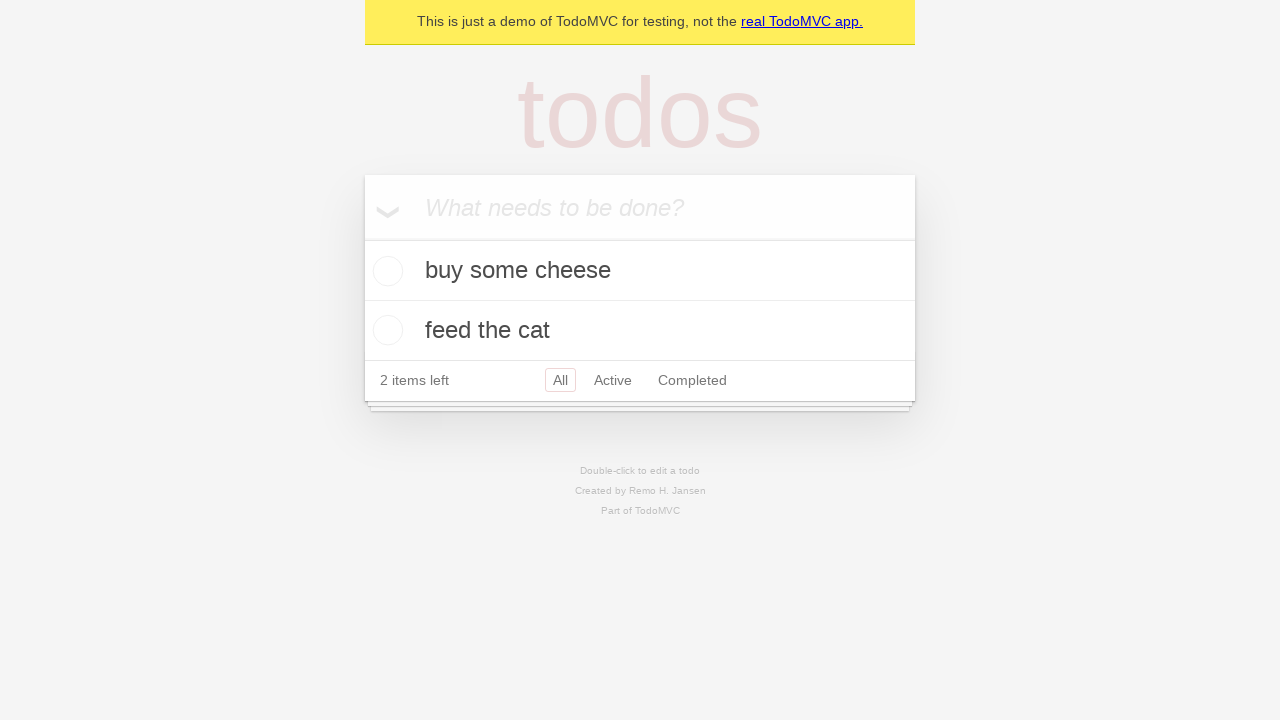